Tests clicking the male gender radio button in the practice form

Starting URL: https://demoqa.com/automation-practice-form

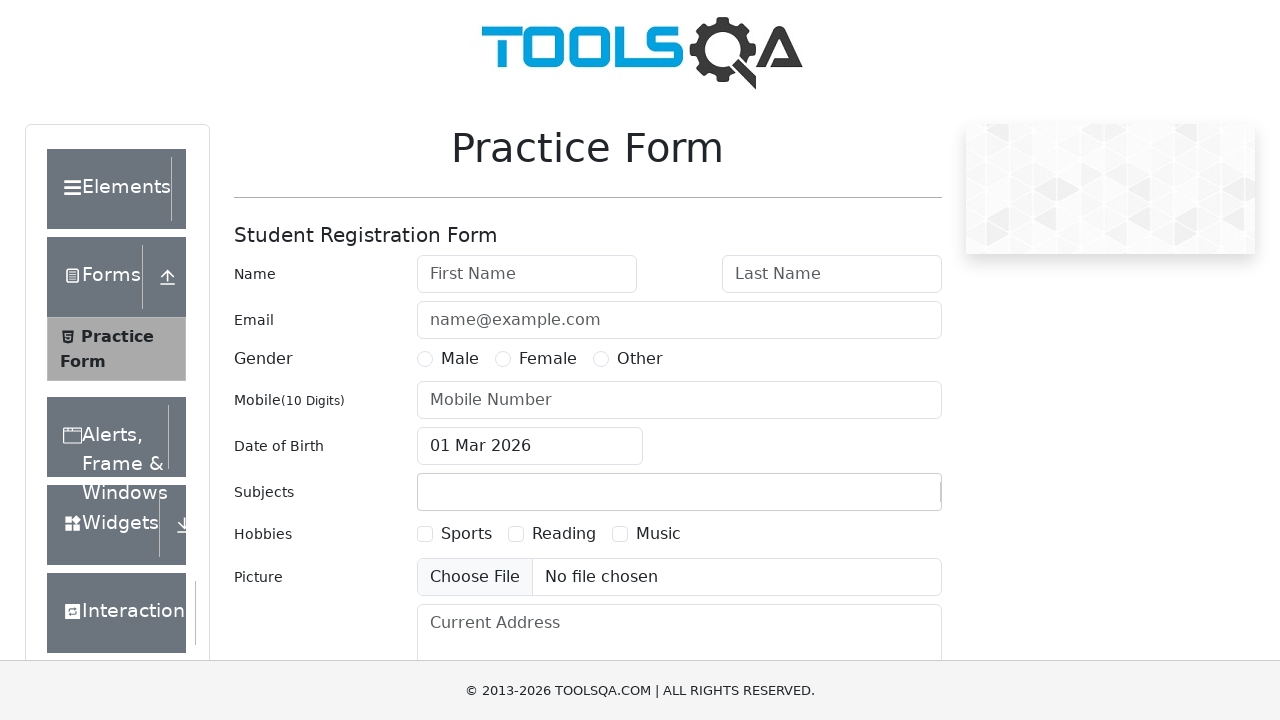

Navigated to practice form page
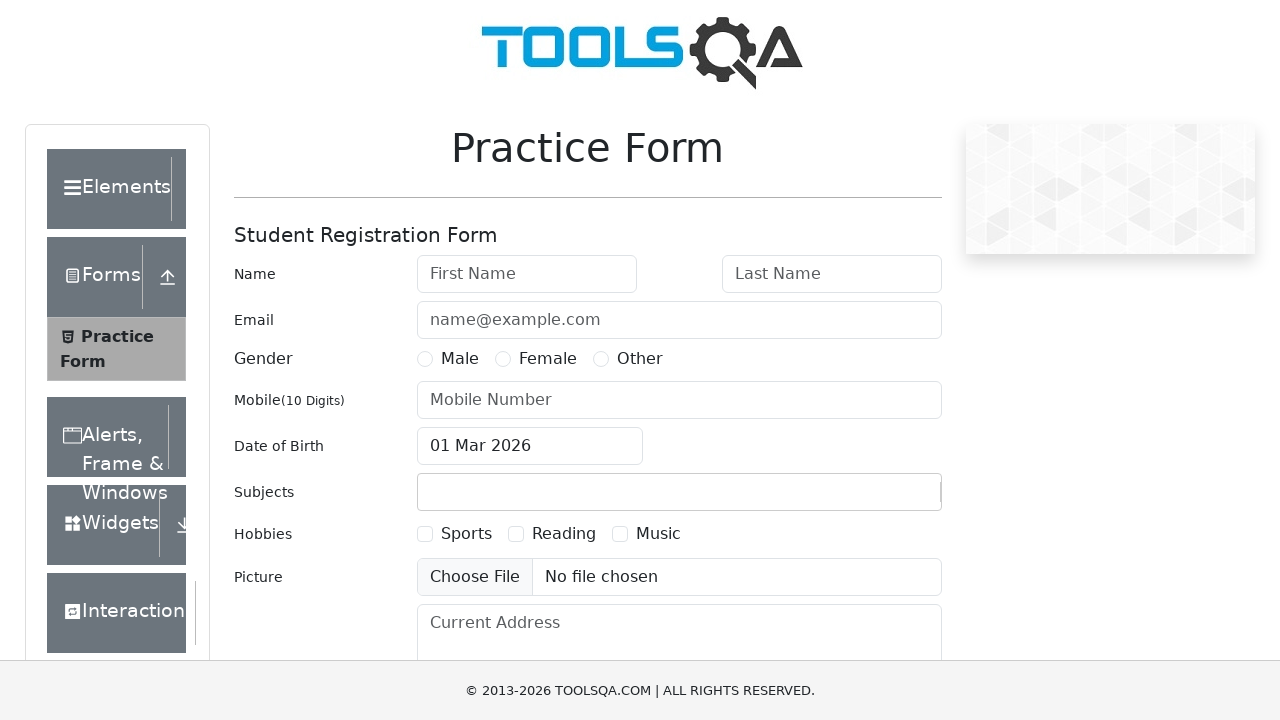

Clicked the male gender radio button at (460, 359) on label[for='gender-radio-1']
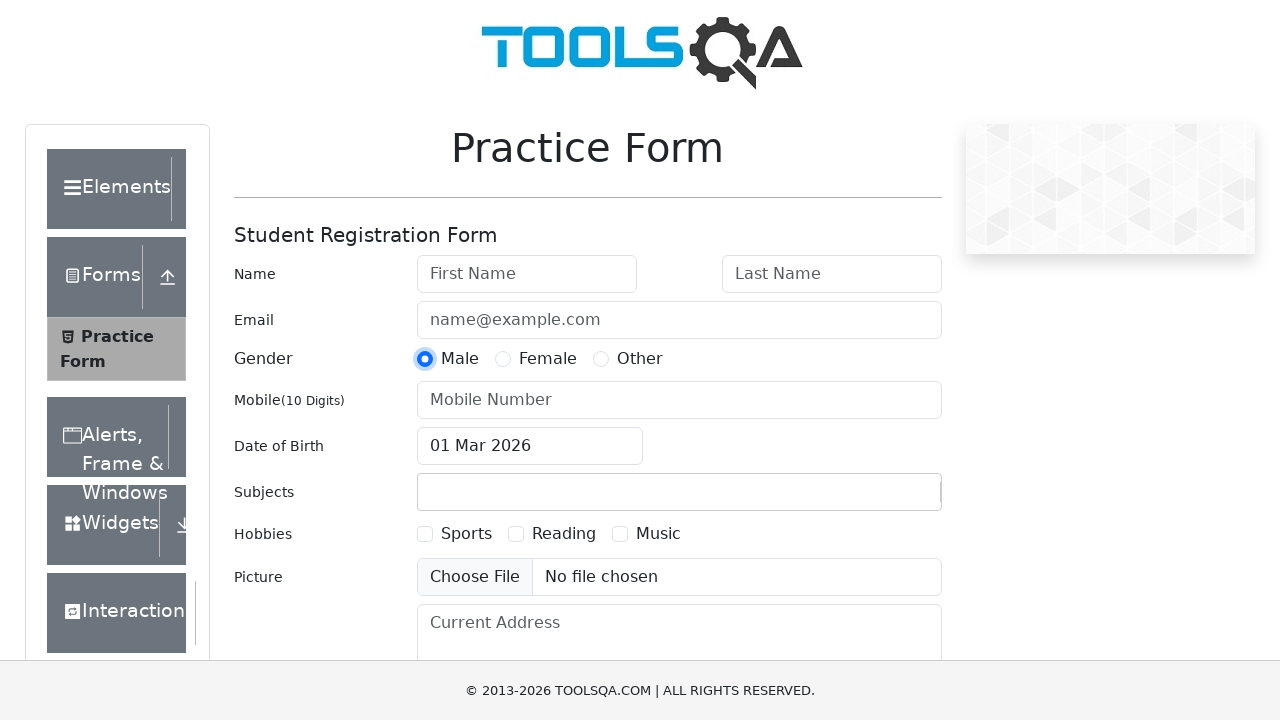

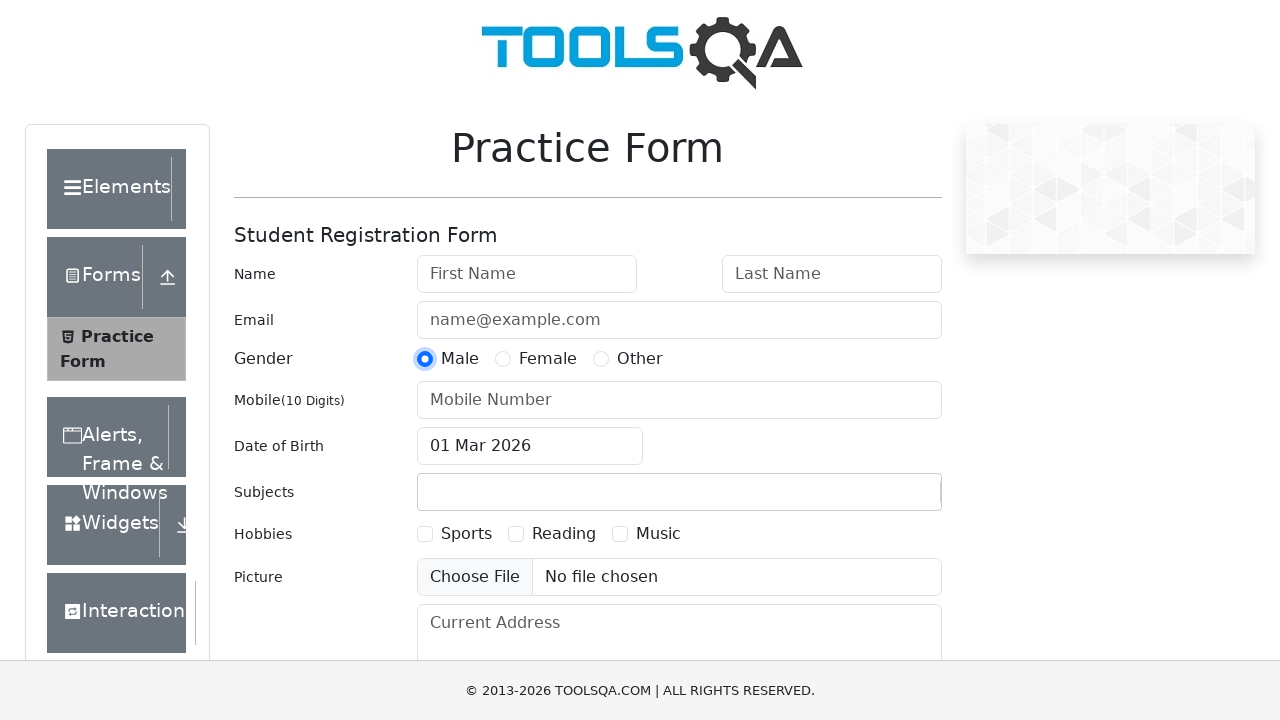